Tests switching between Active, Completed, and All filter views

Starting URL: https://demo.playwright.dev/todomvc

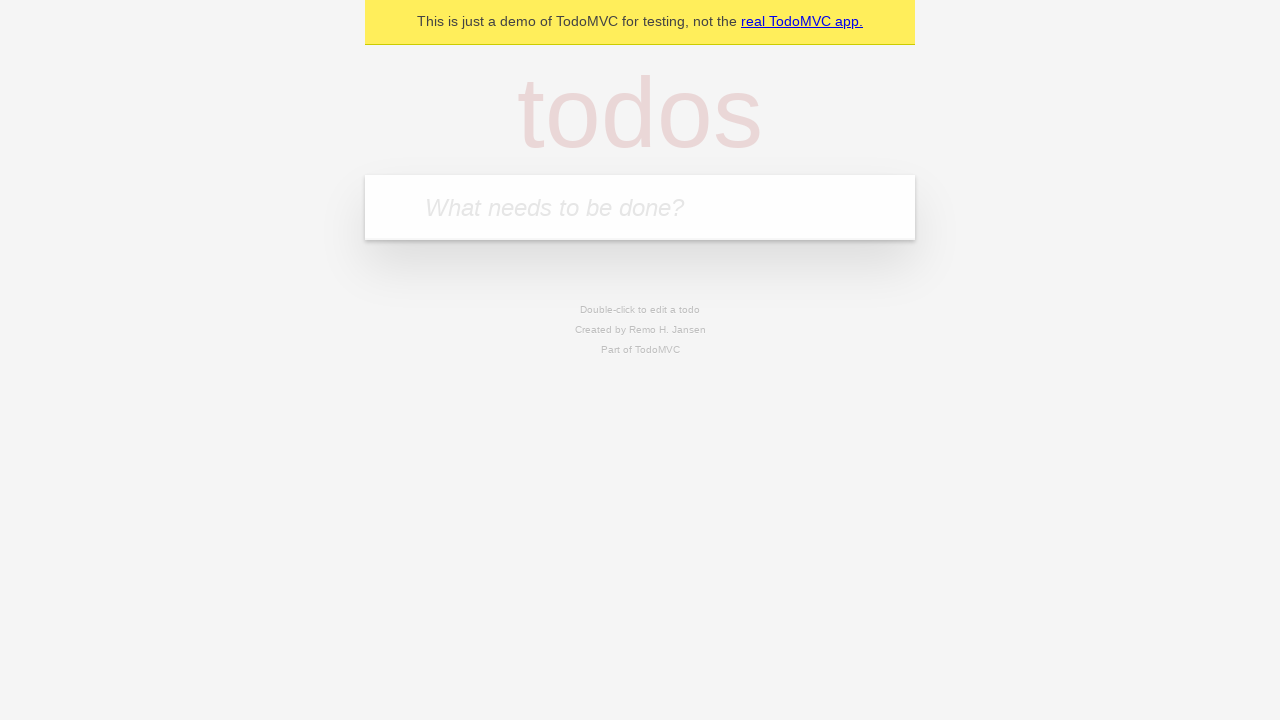

Filled todo input with 'buy some cheese' on internal:attr=[placeholder="What needs to be done?"i]
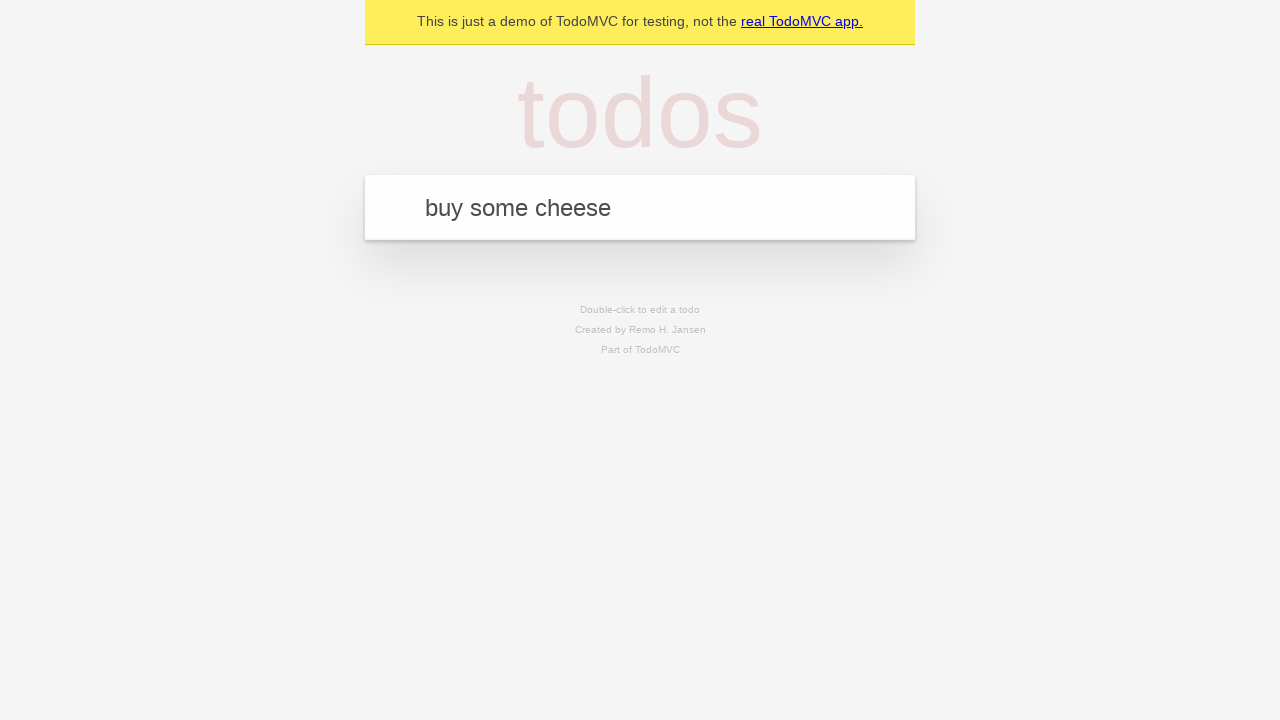

Pressed Enter to add 'buy some cheese' to the todo list on internal:attr=[placeholder="What needs to be done?"i]
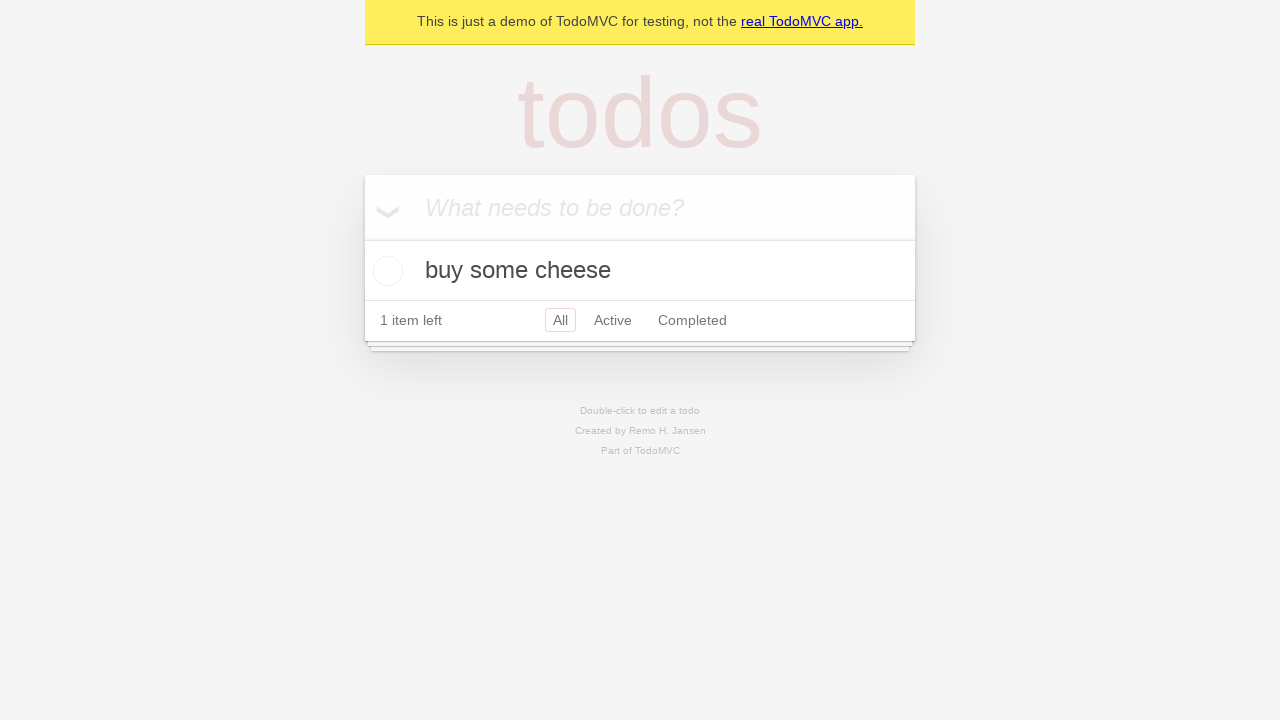

Filled todo input with 'feed the cat' on internal:attr=[placeholder="What needs to be done?"i]
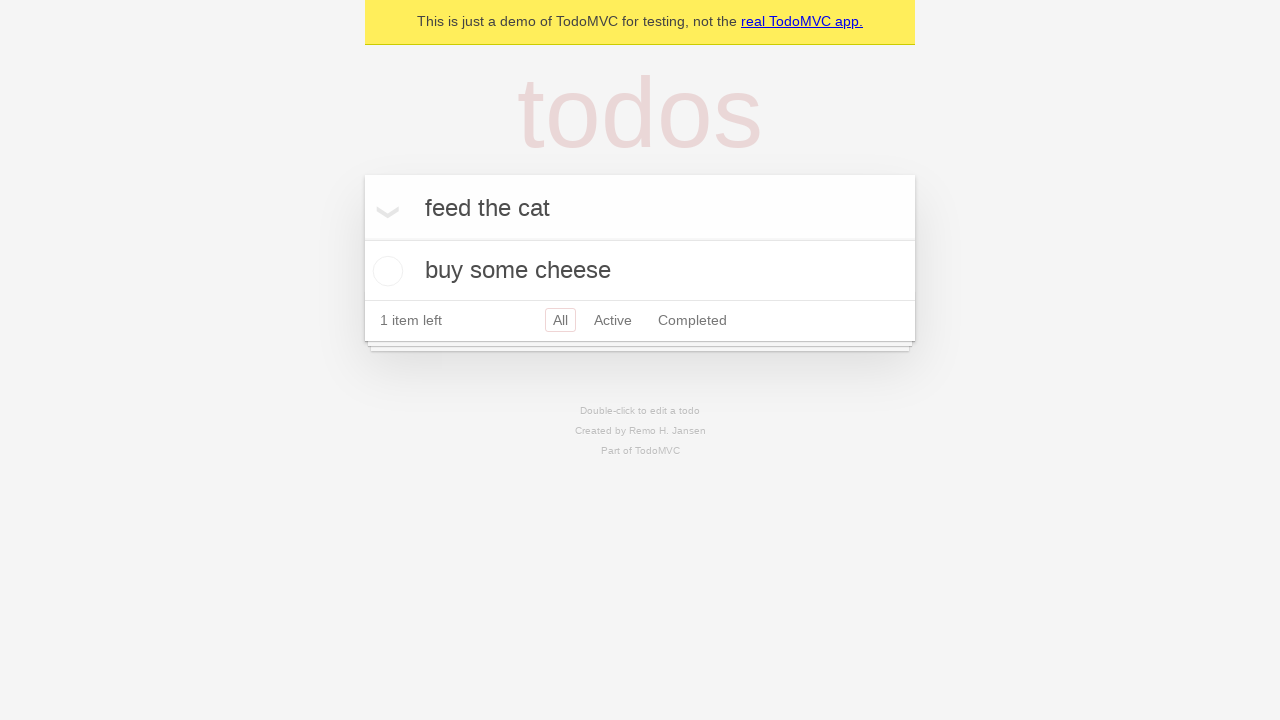

Pressed Enter to add 'feed the cat' to the todo list on internal:attr=[placeholder="What needs to be done?"i]
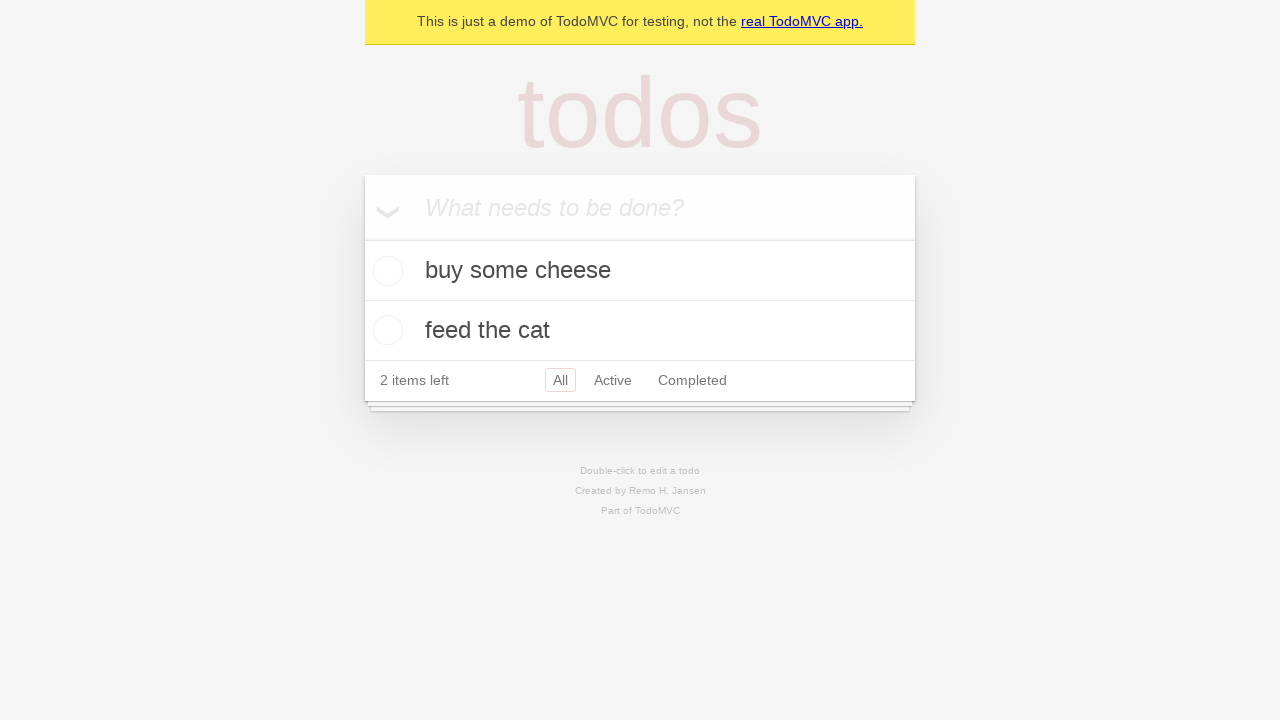

Filled todo input with 'book a doctors appointment' on internal:attr=[placeholder="What needs to be done?"i]
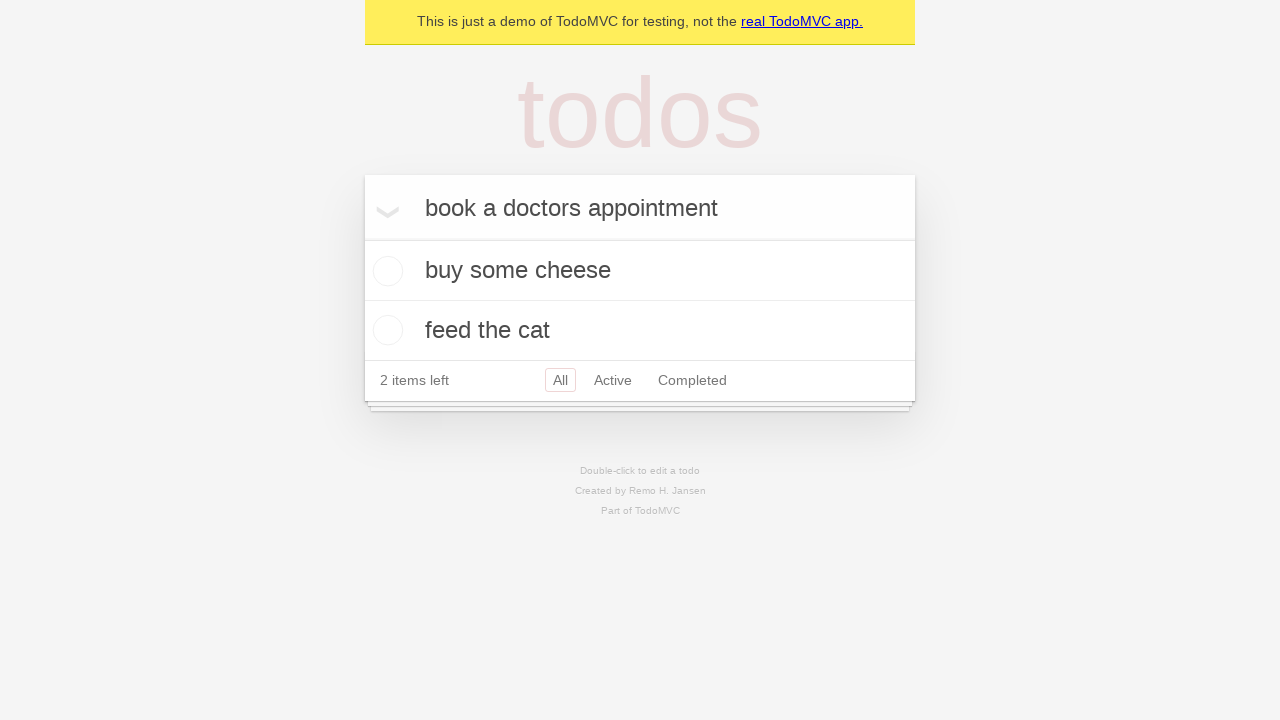

Pressed Enter to add 'book a doctors appointment' to the todo list on internal:attr=[placeholder="What needs to be done?"i]
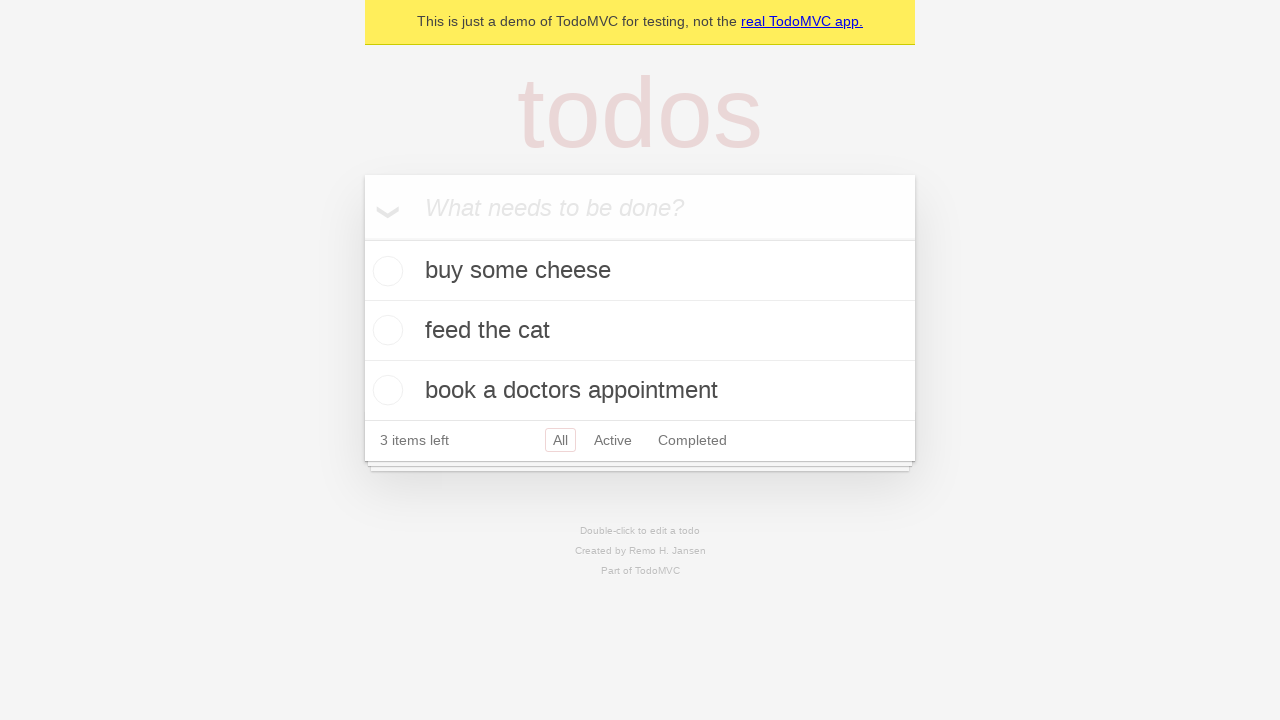

Checked the second todo item (feed the cat) at (385, 330) on internal:testid=[data-testid="todo-item"s] >> nth=1 >> internal:role=checkbox
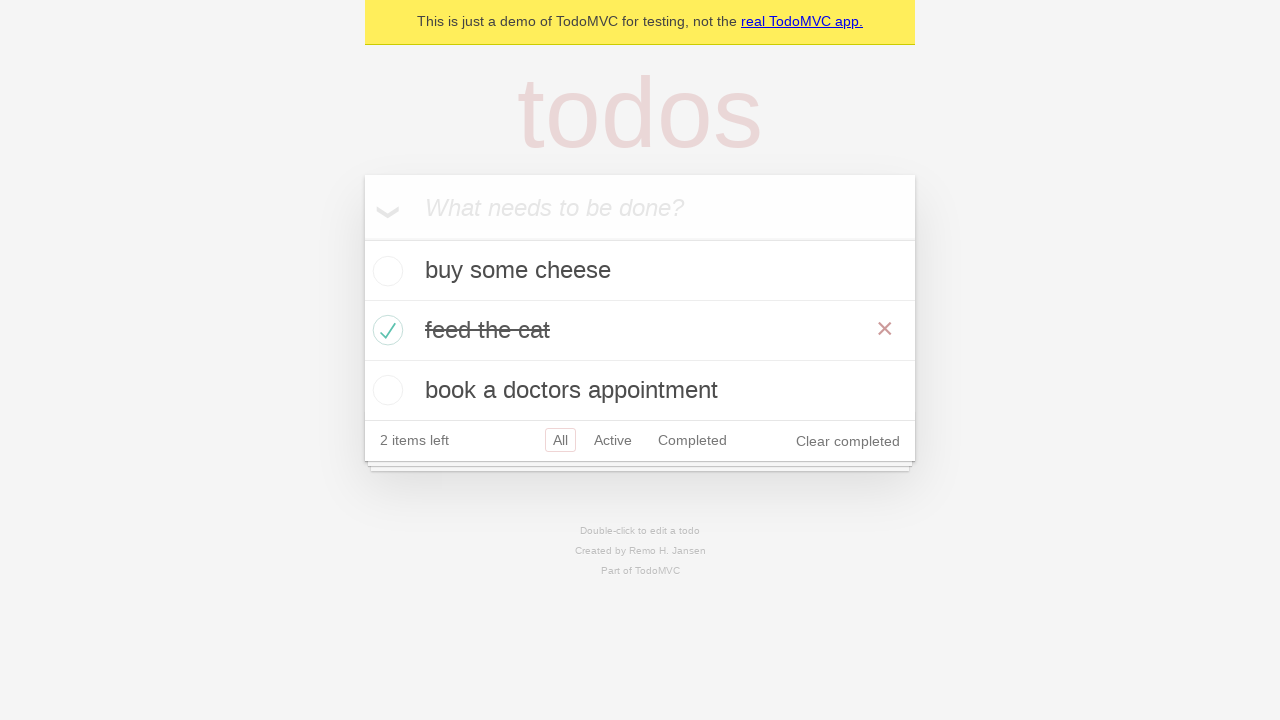

Clicked Active filter to display only active items at (613, 440) on internal:role=link[name="Active"i]
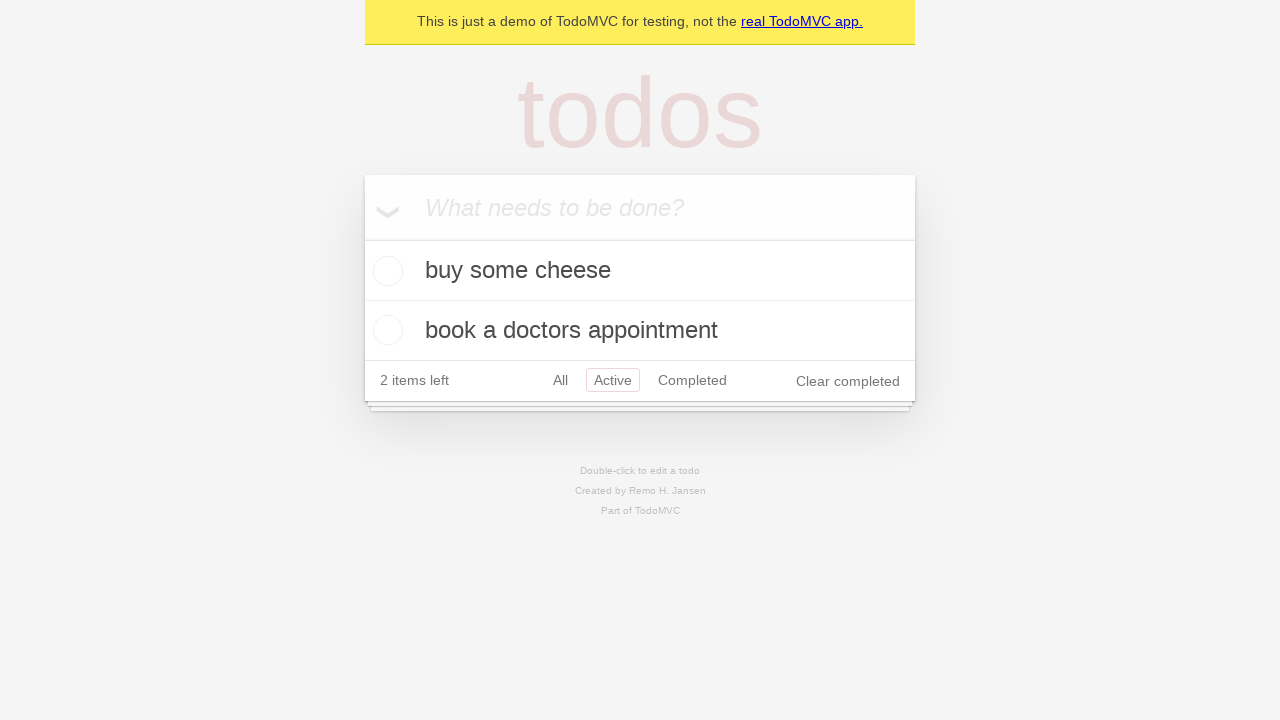

Clicked Completed filter to display only completed items at (692, 380) on internal:role=link[name="Completed"i]
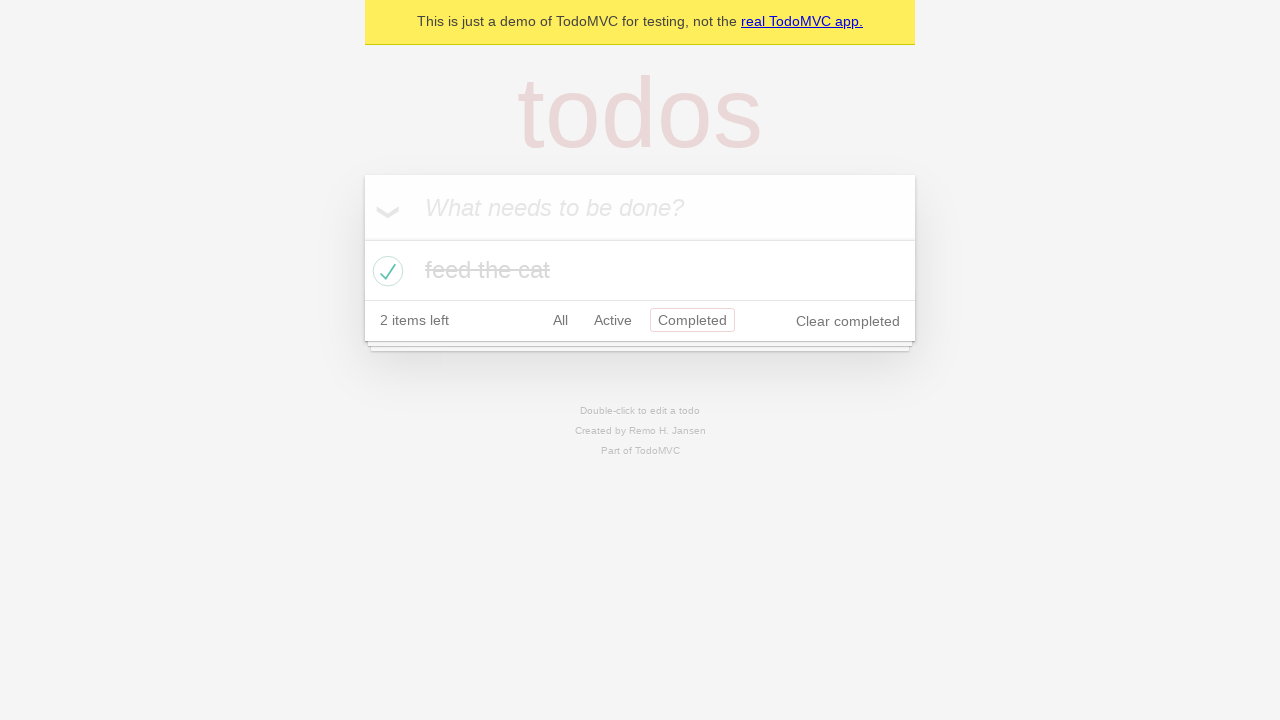

Clicked All filter to display all items at (560, 320) on internal:role=link[name="All"i]
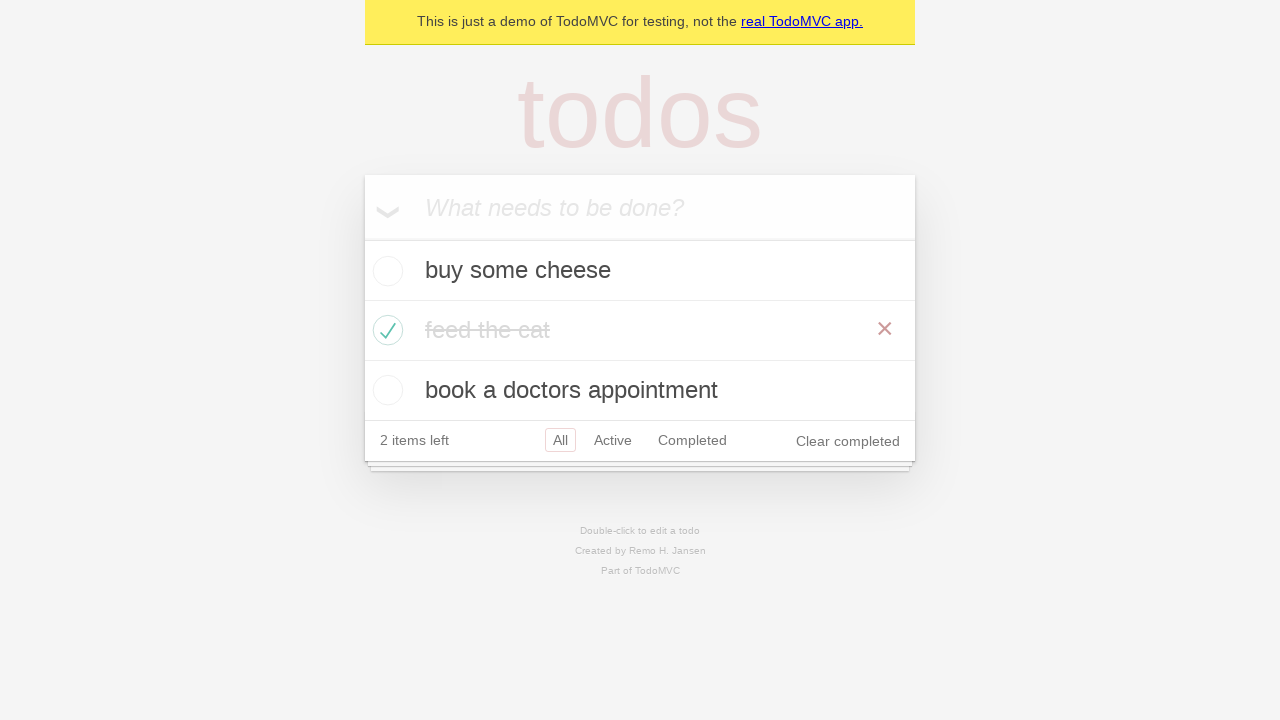

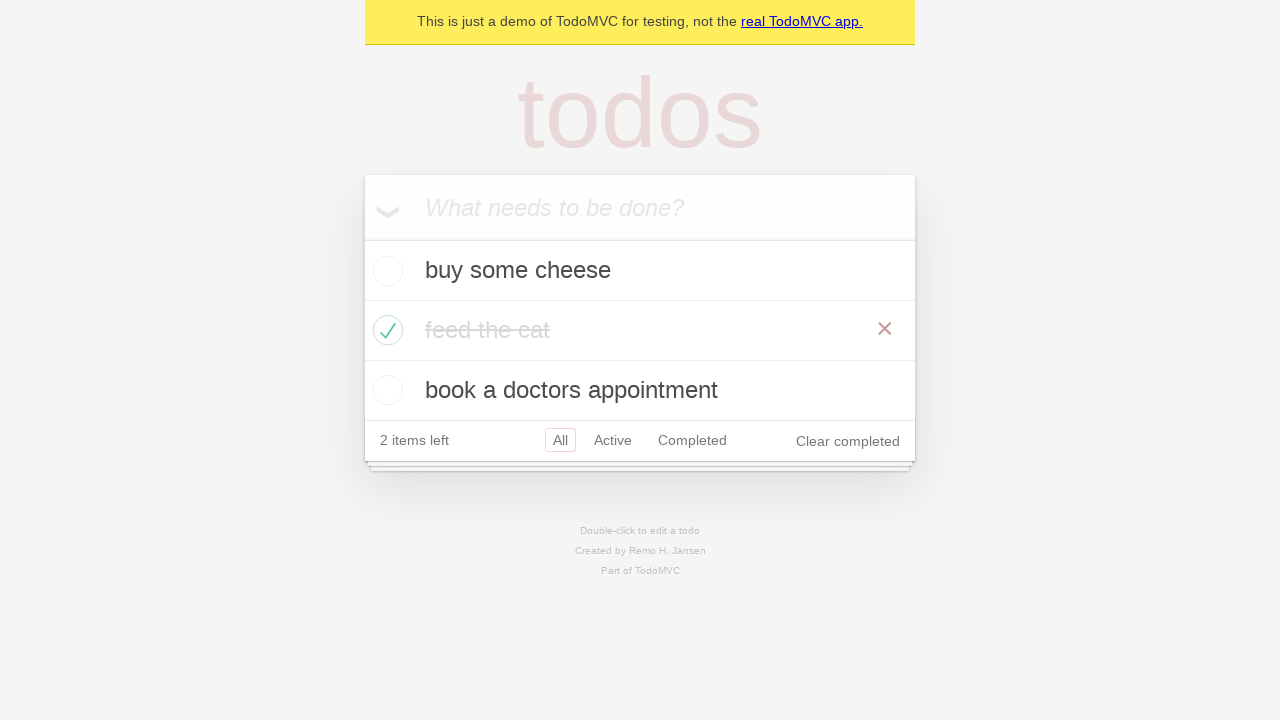